Tests keyboard key press functionality by finding an input element and sending the SPACE key to it, then verifying the result text displays the correct key pressed.

Starting URL: http://the-internet.herokuapp.com/key_presses

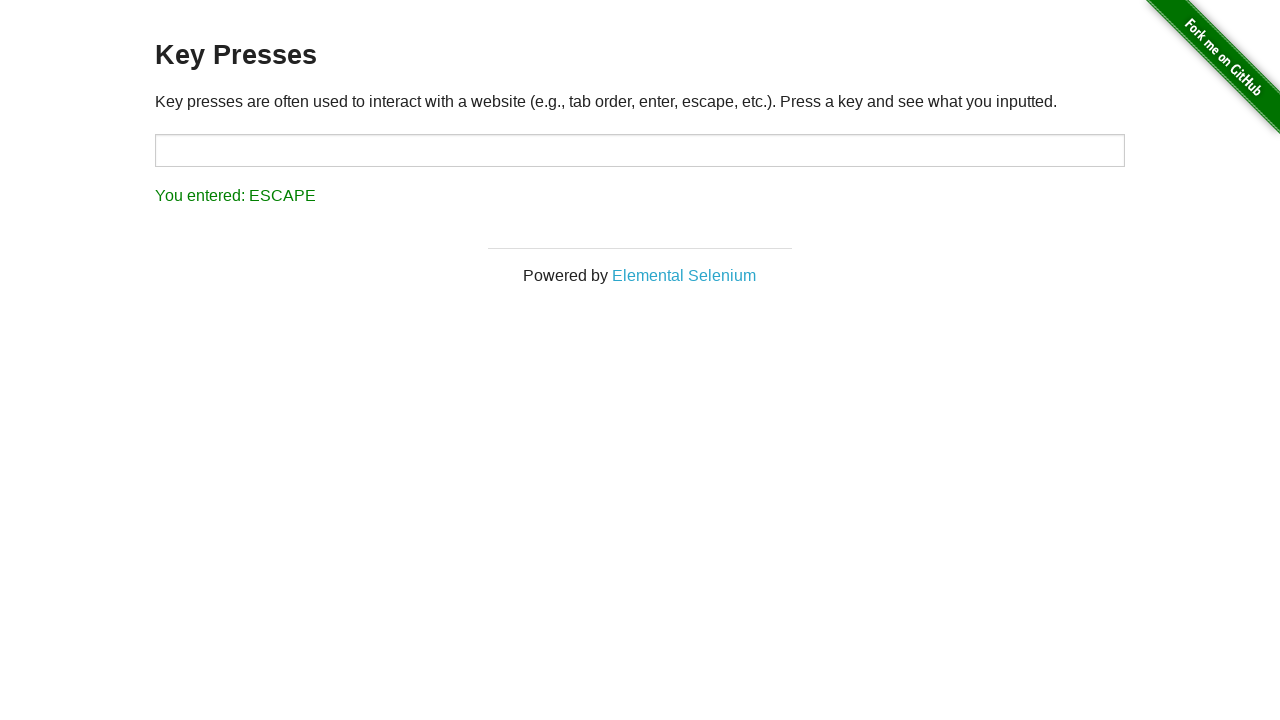

Pressed SPACE key on target input element on #target
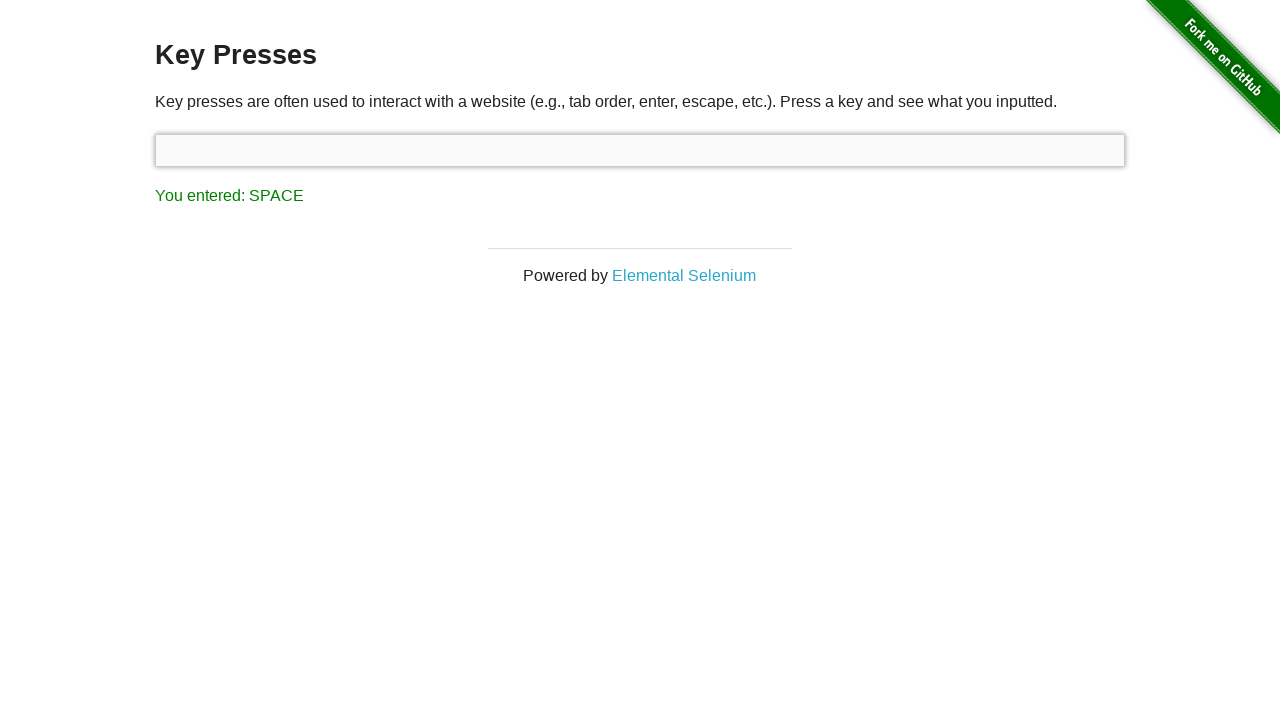

Result element loaded after key press
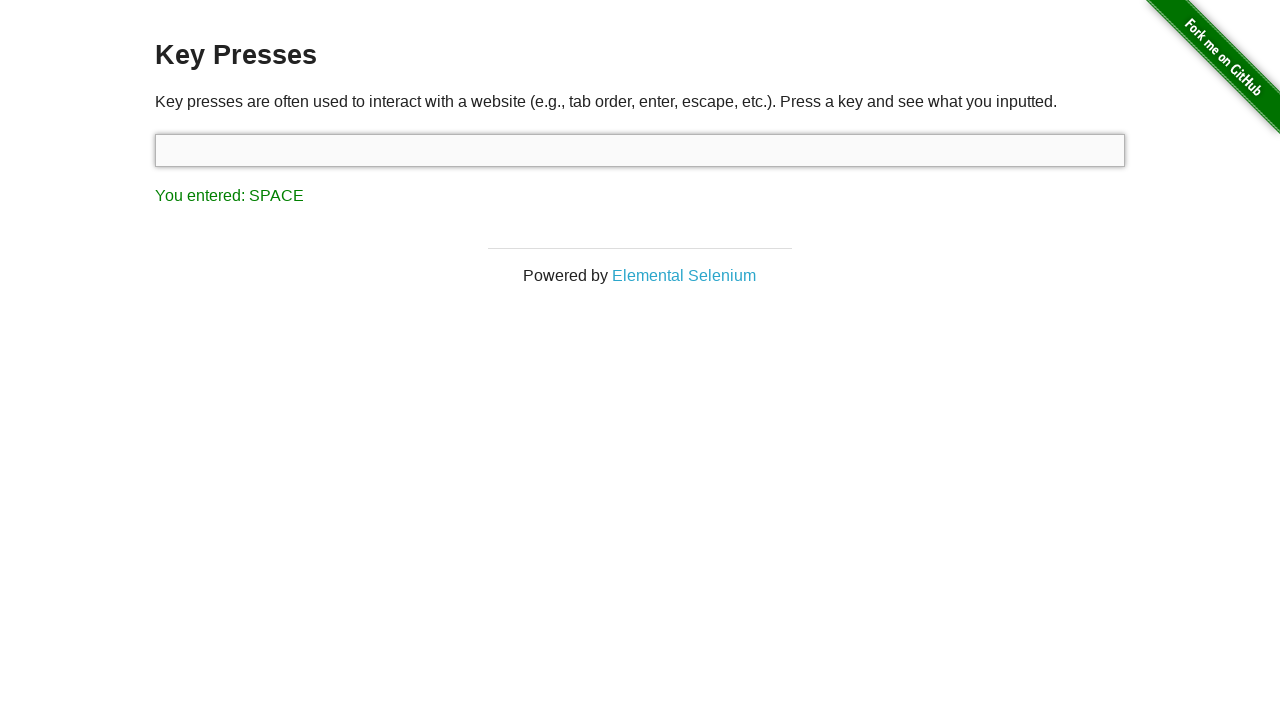

Retrieved result text content
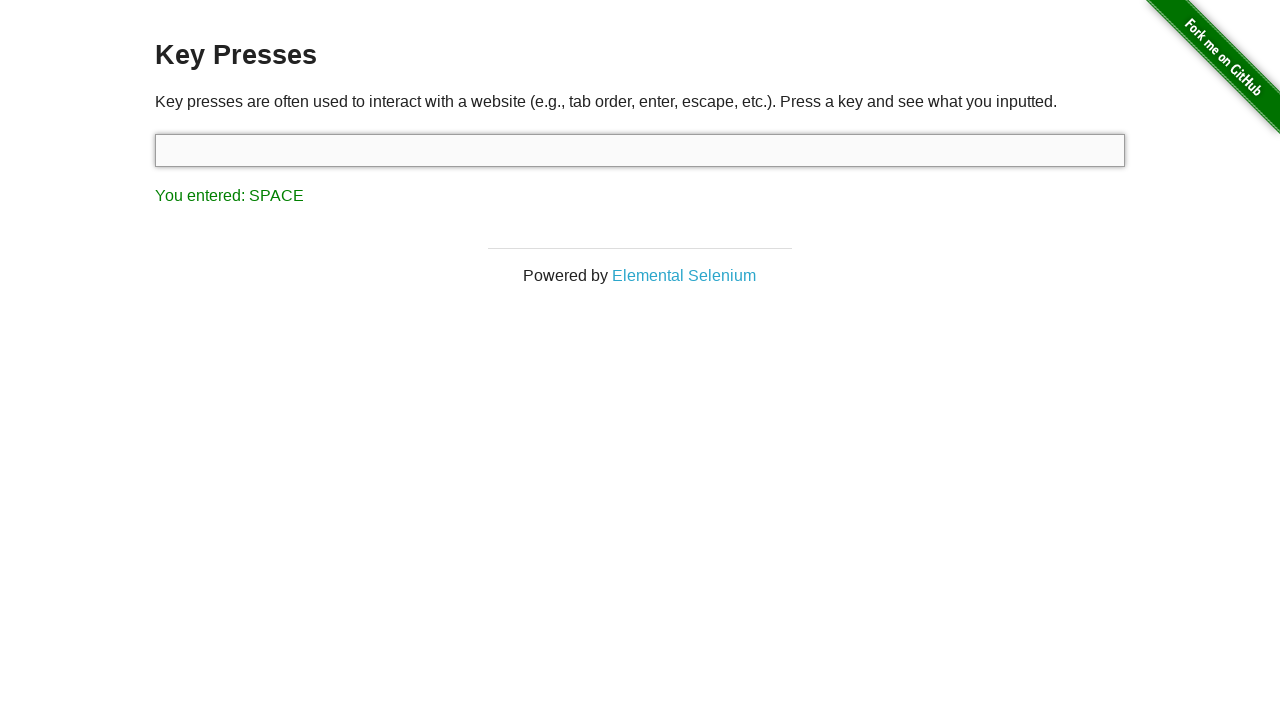

Verified result text displays 'You entered: SPACE'
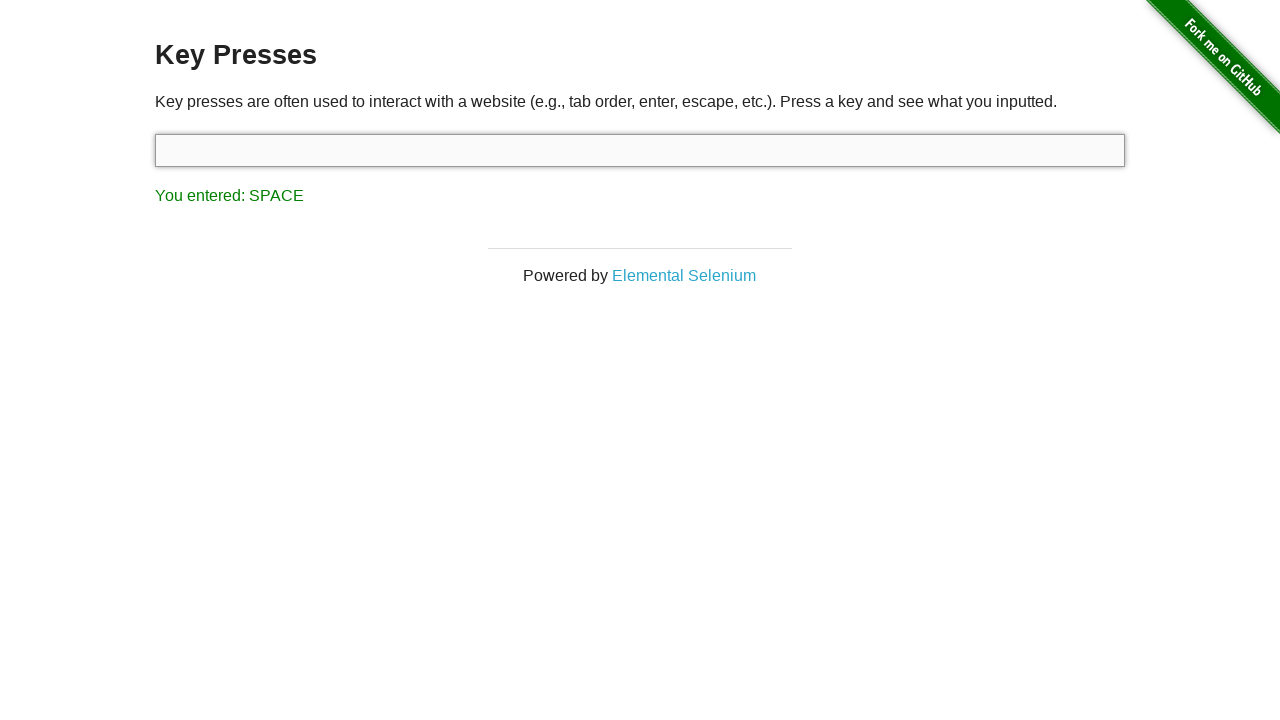

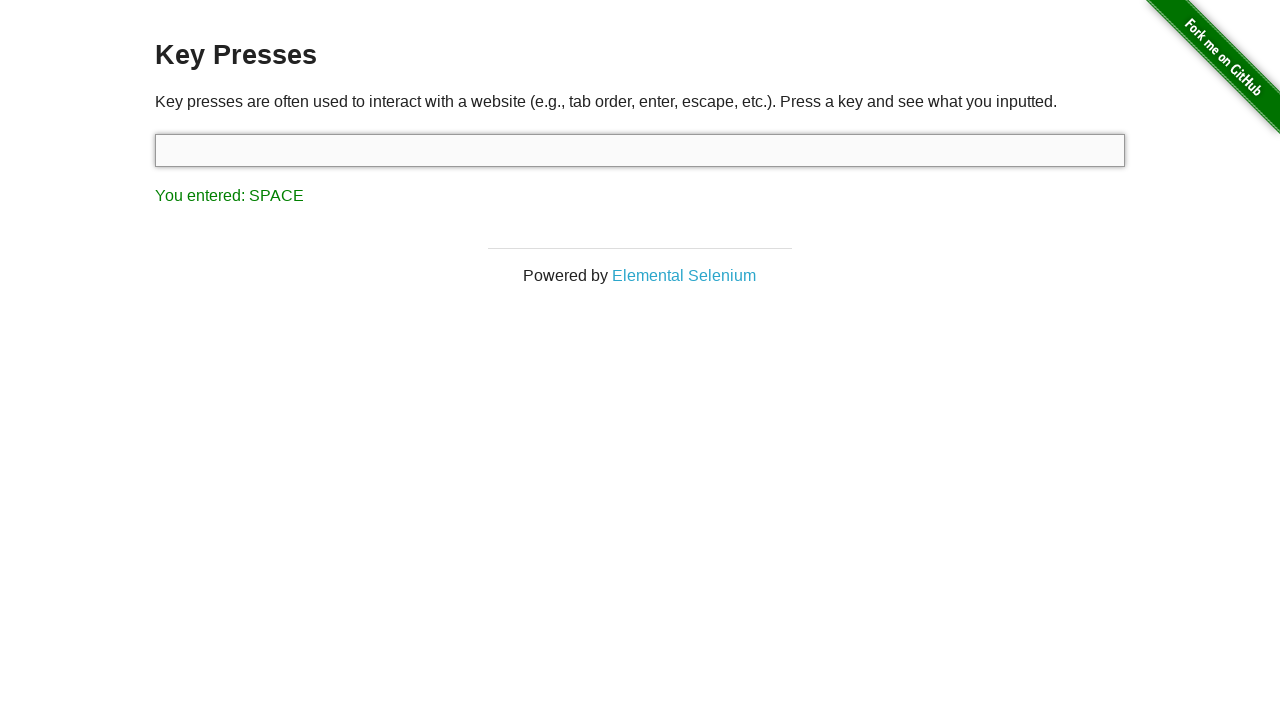